Tests checking all 3 checkboxes sequentially

Starting URL: https://rahulshettyacademy.com/AutomationPractice/

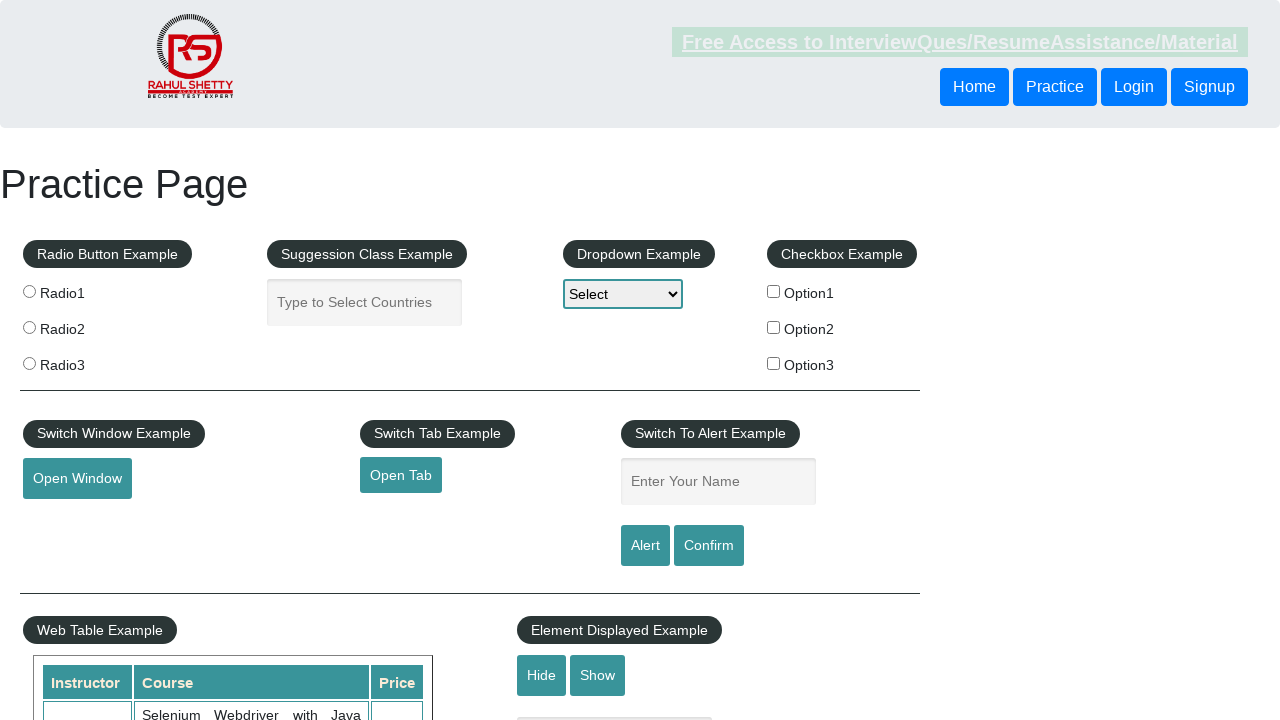

Clicked checkbox option 1 at (774, 291) on #checkBoxOption1
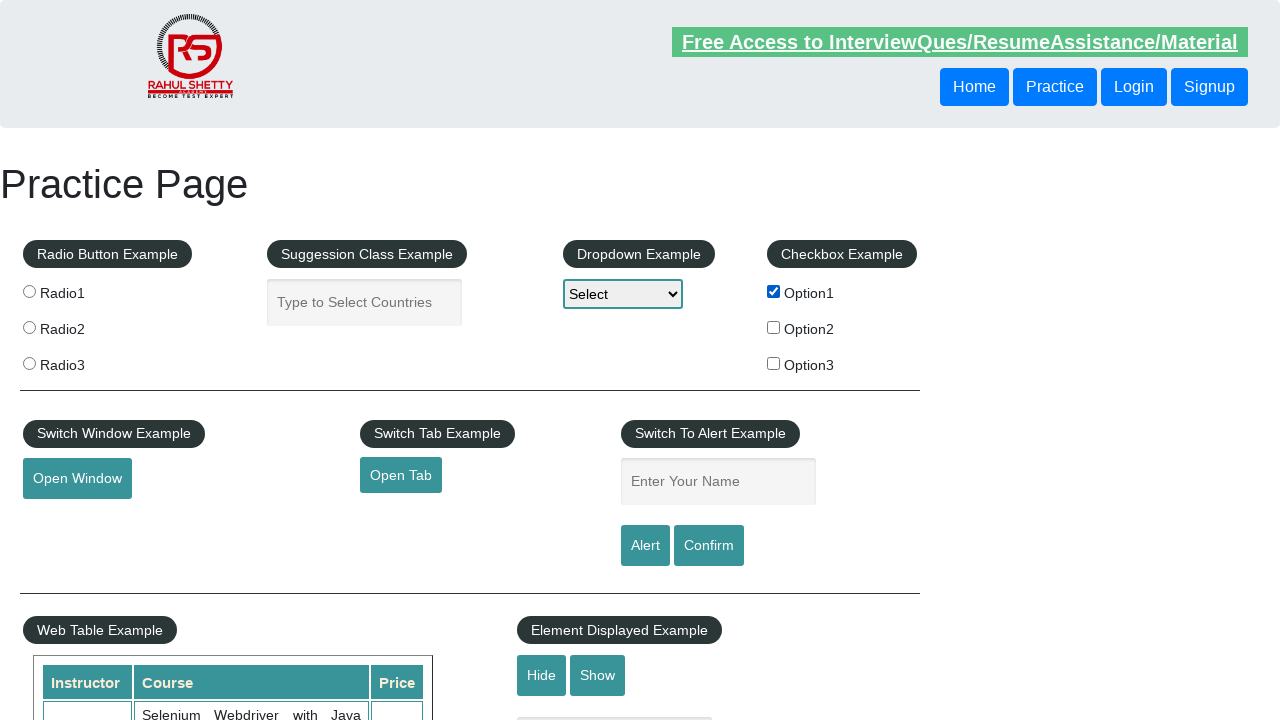

Waited 500ms after checking checkbox 1
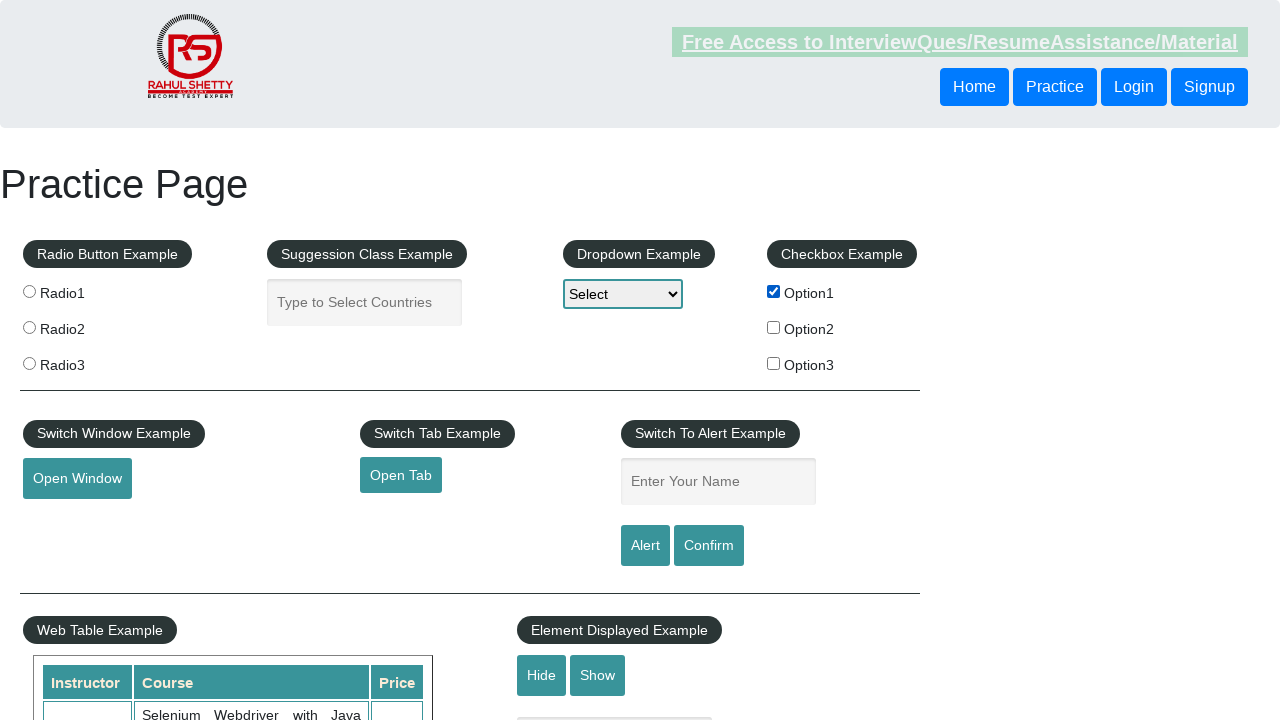

Clicked checkbox option 2 at (774, 327) on #checkBoxOption2
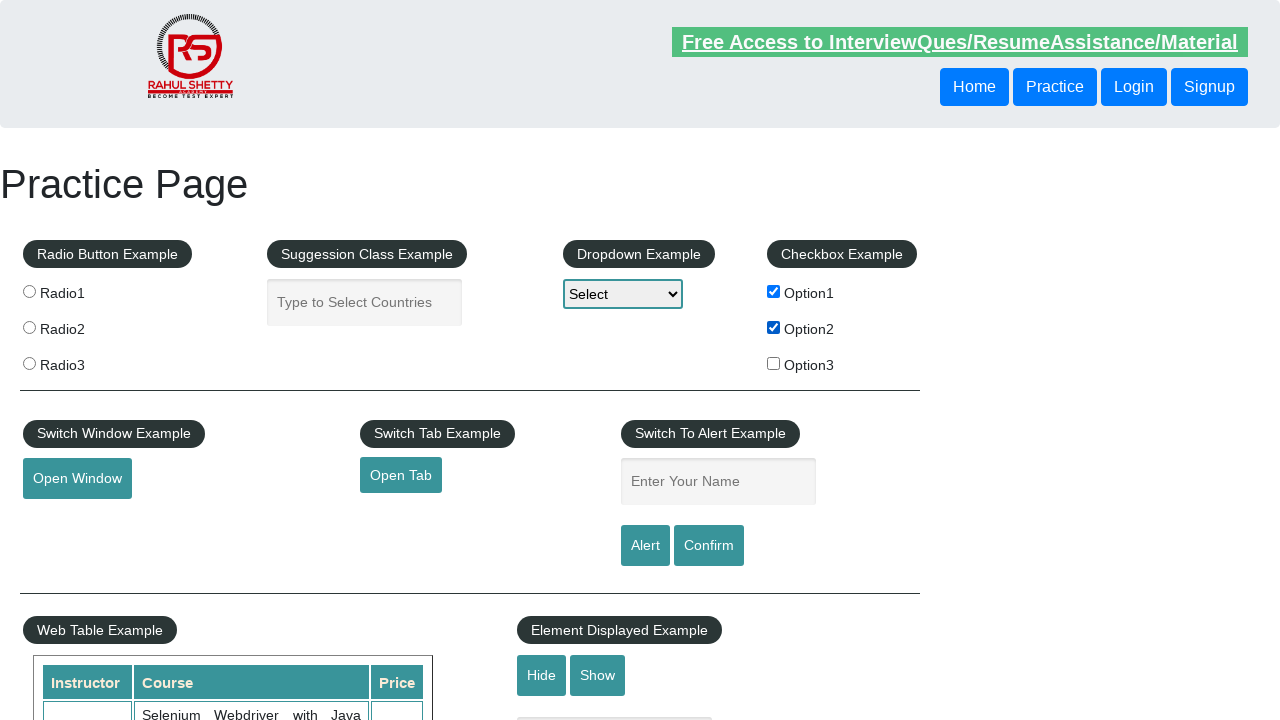

Waited 500ms after checking checkbox 2
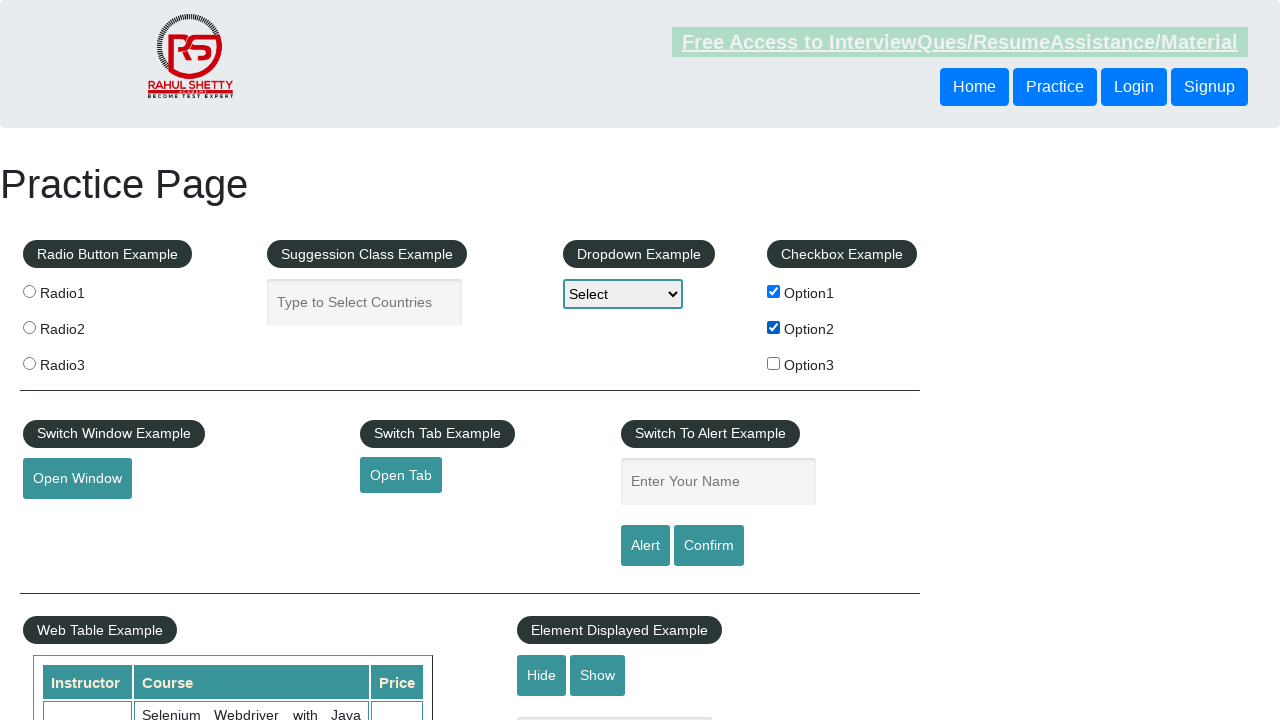

Clicked checkbox option 3 at (774, 363) on #checkBoxOption3
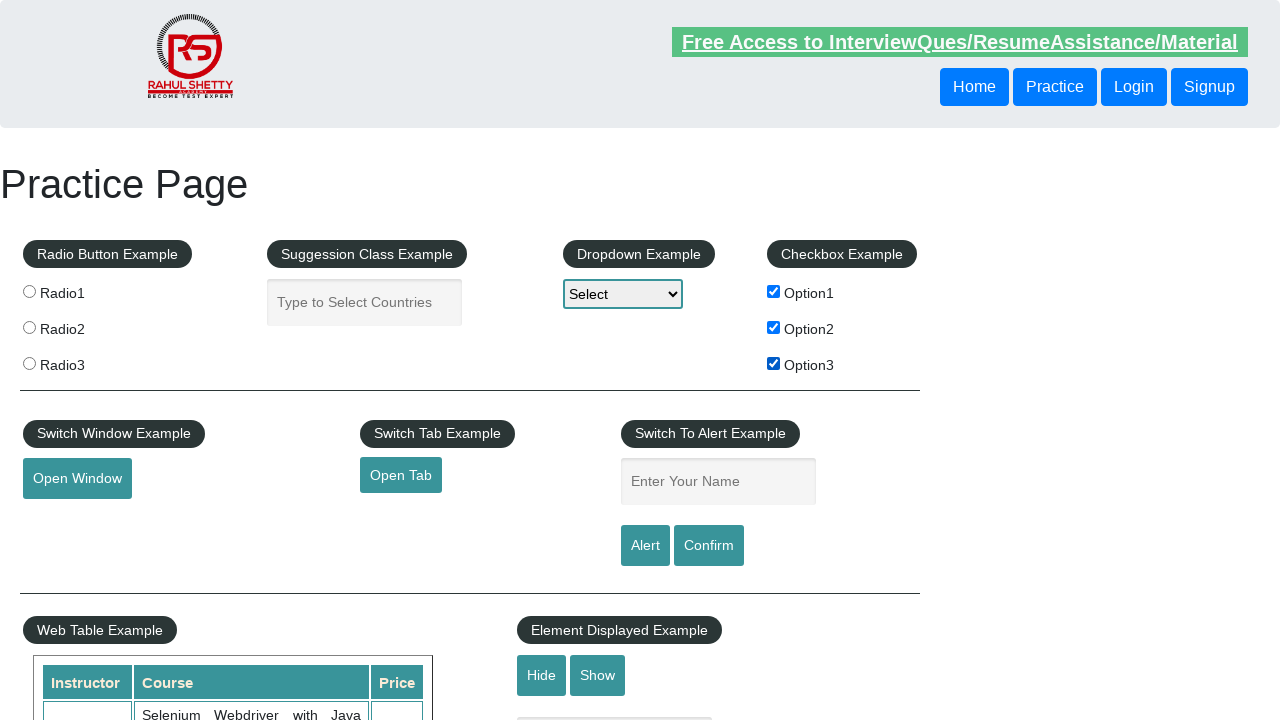

Waited 500ms after checking checkbox 3
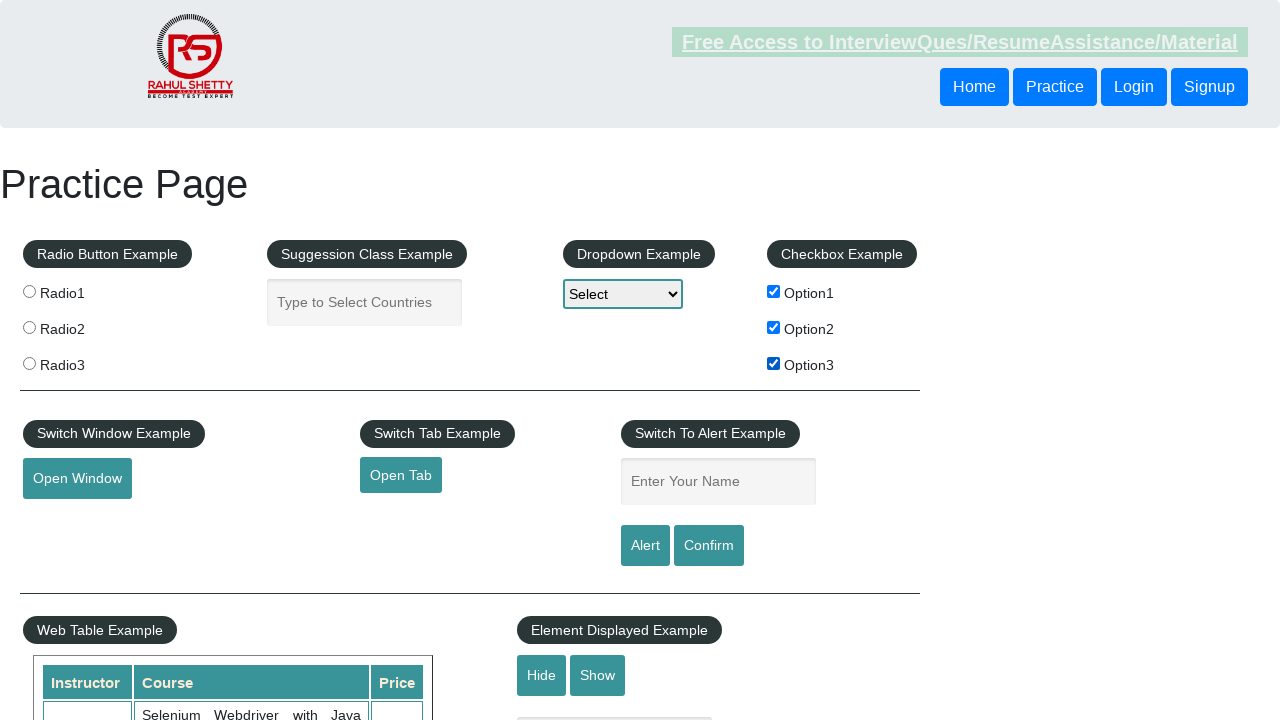

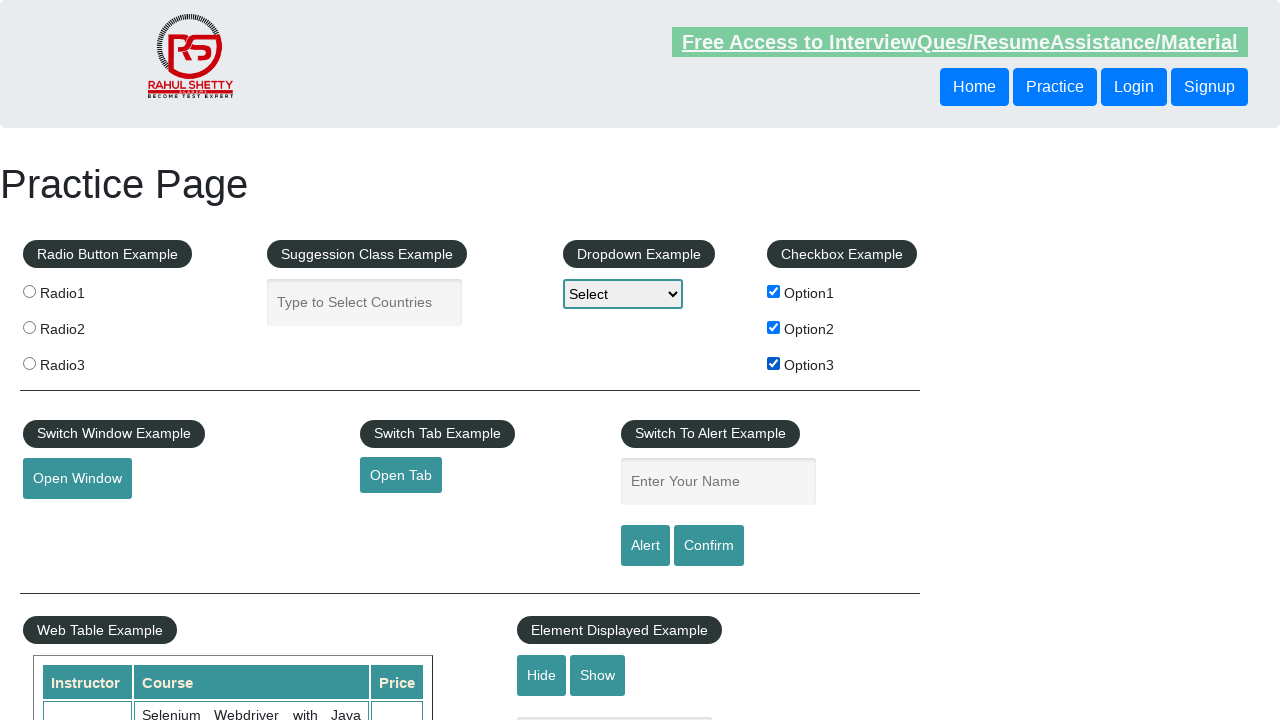